Verifies that an element with class 'non-card-body' does not exist on the page

Starting URL: https://demoqa.com/

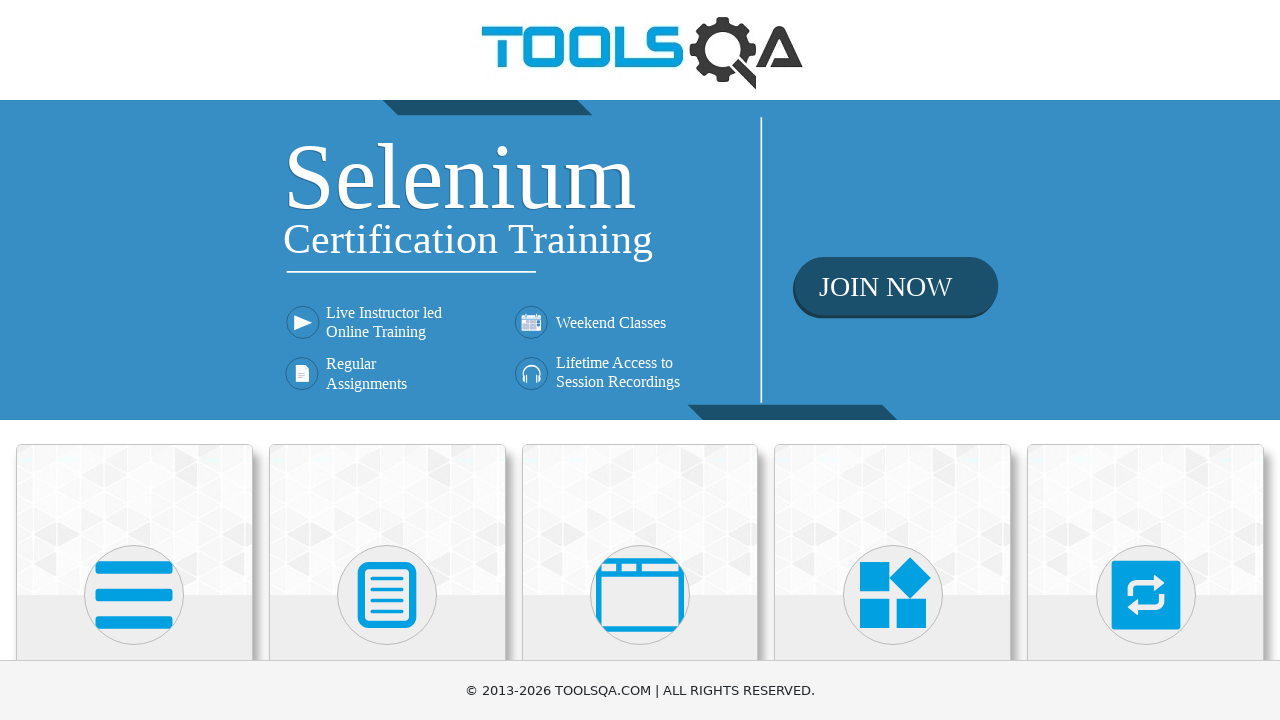

Navigated to https://demoqa.com/
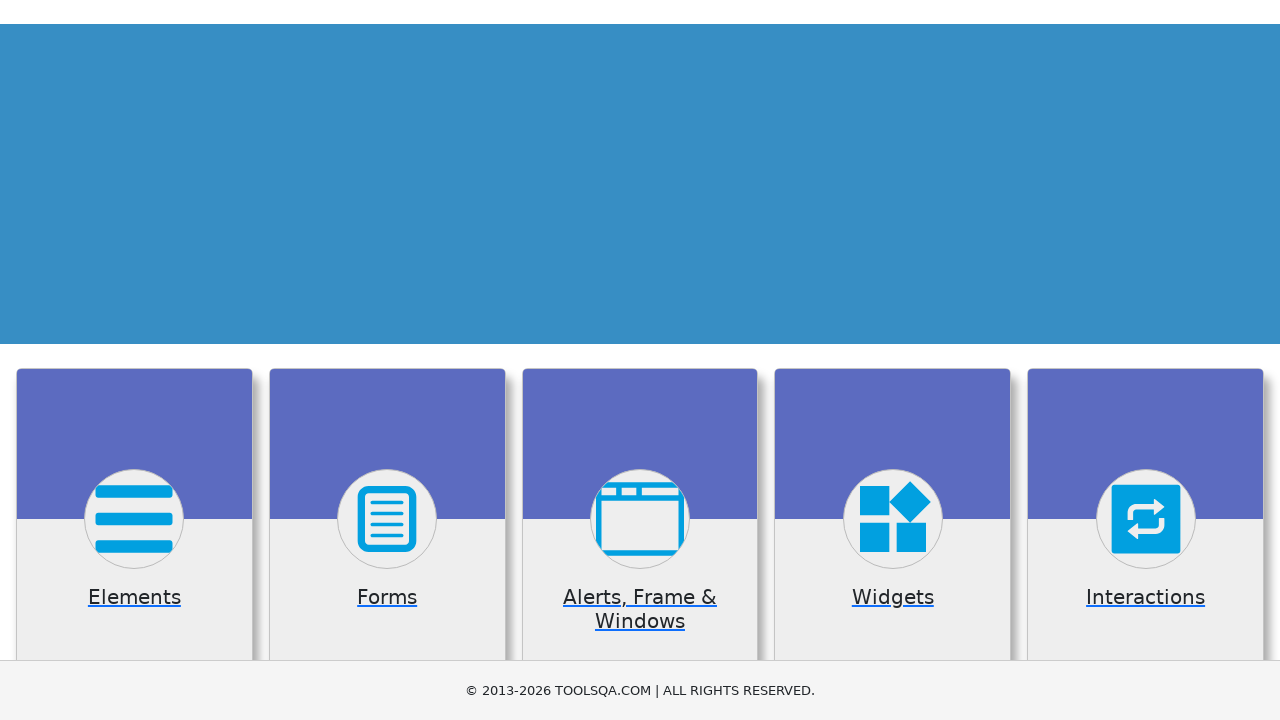

Queried for elements with class 'non-card-body'
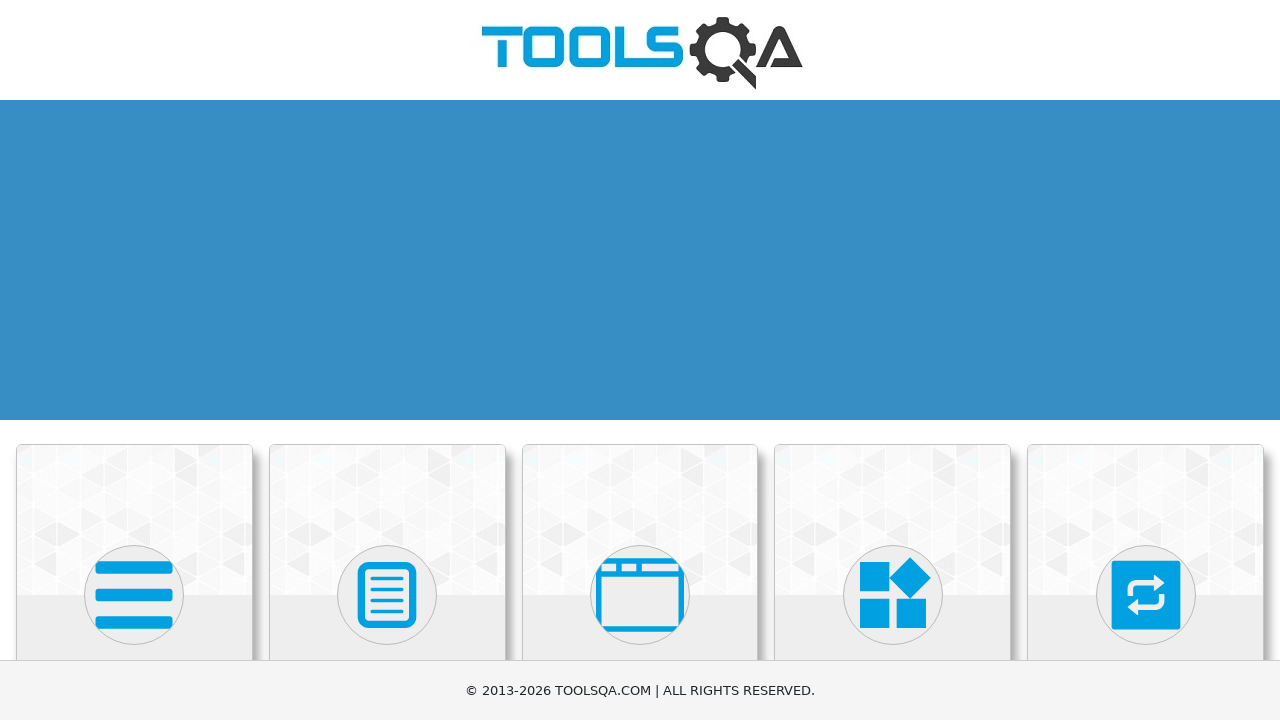

Verified that no elements with class 'non-card-body' exist on the page
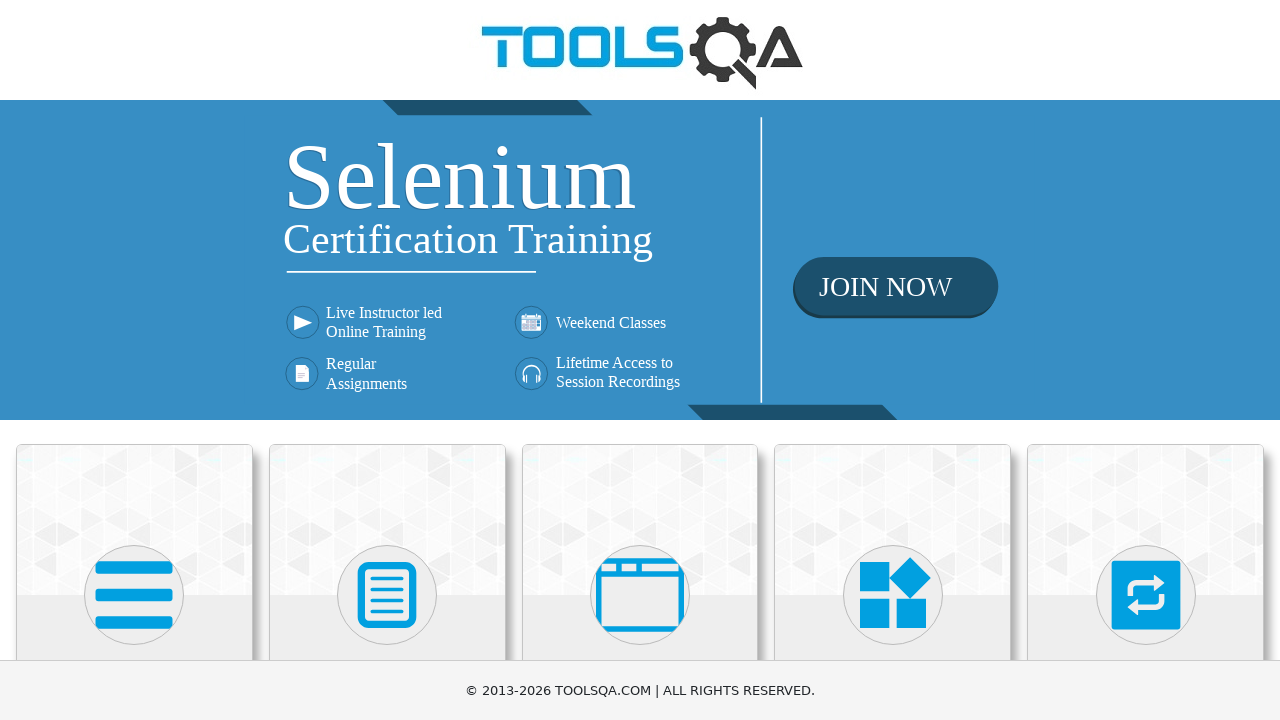

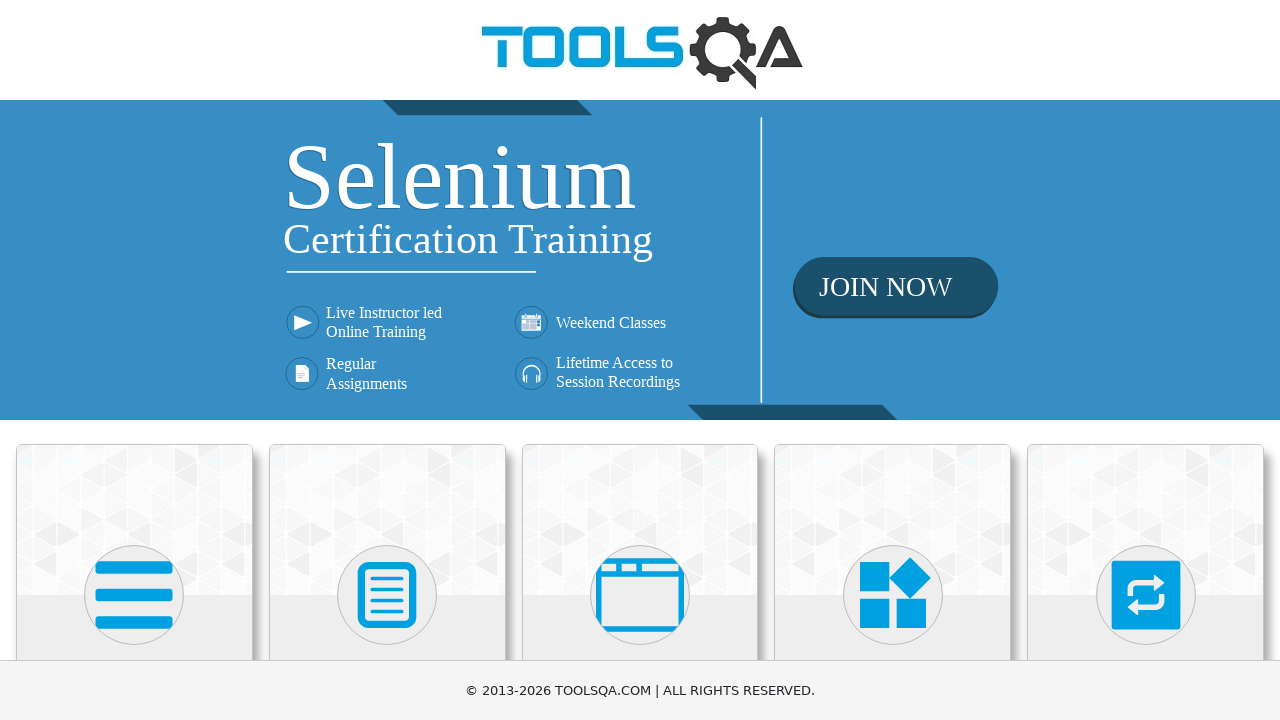